Fills out a form with first and last name, submits it, and verifies navigation to the results page

Starting URL: http://www.tlkeith.com/WebDriverIOTutorialTest.html

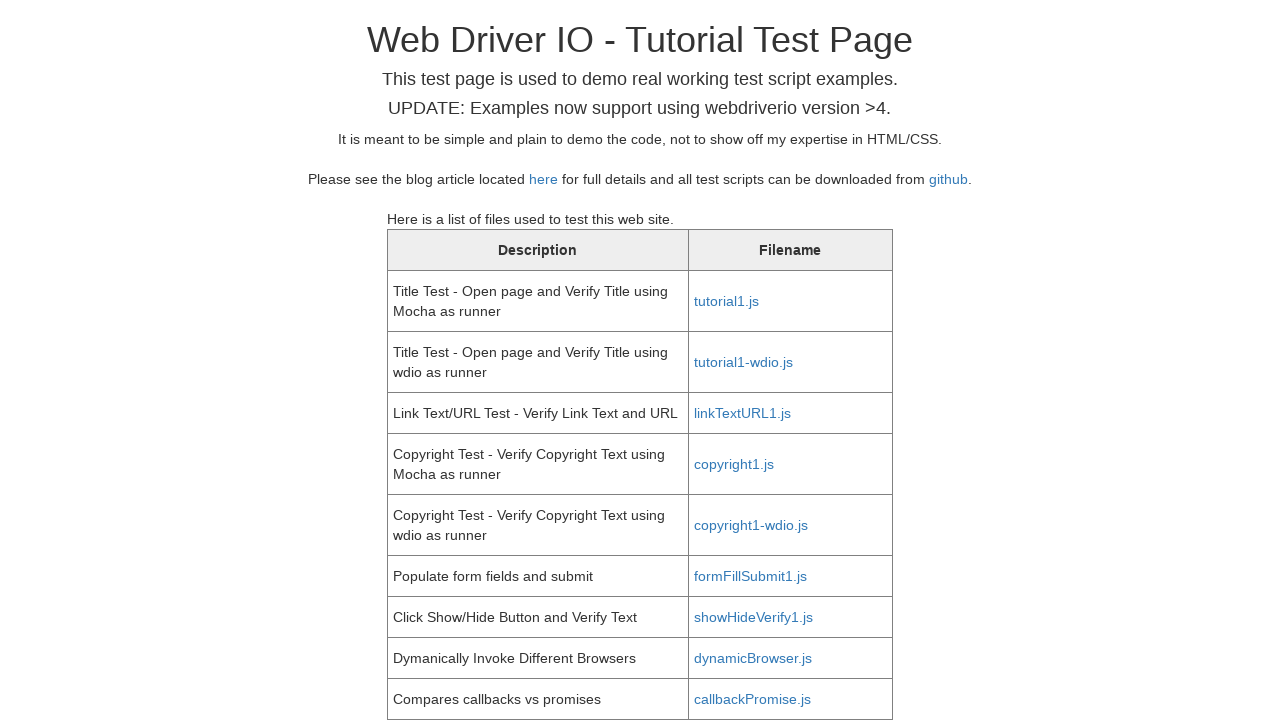

Scrolled first name field into view
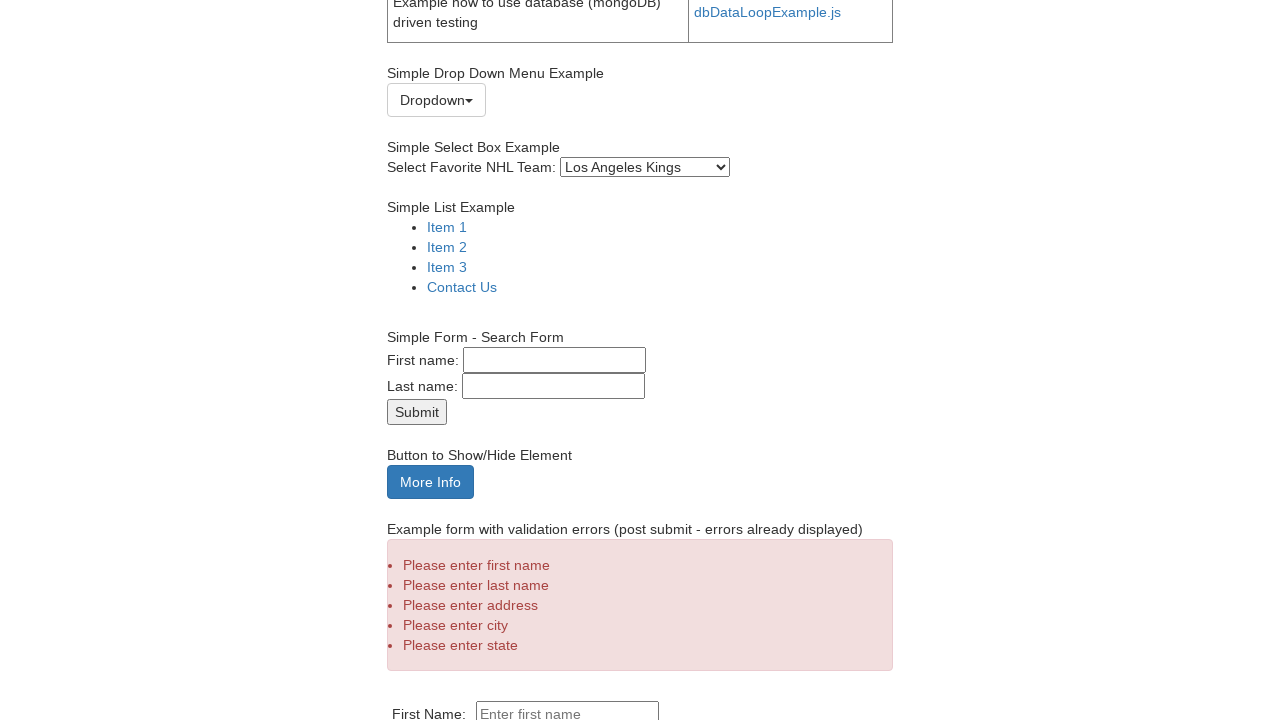

Filled first name field with 'Farhan' on #fname
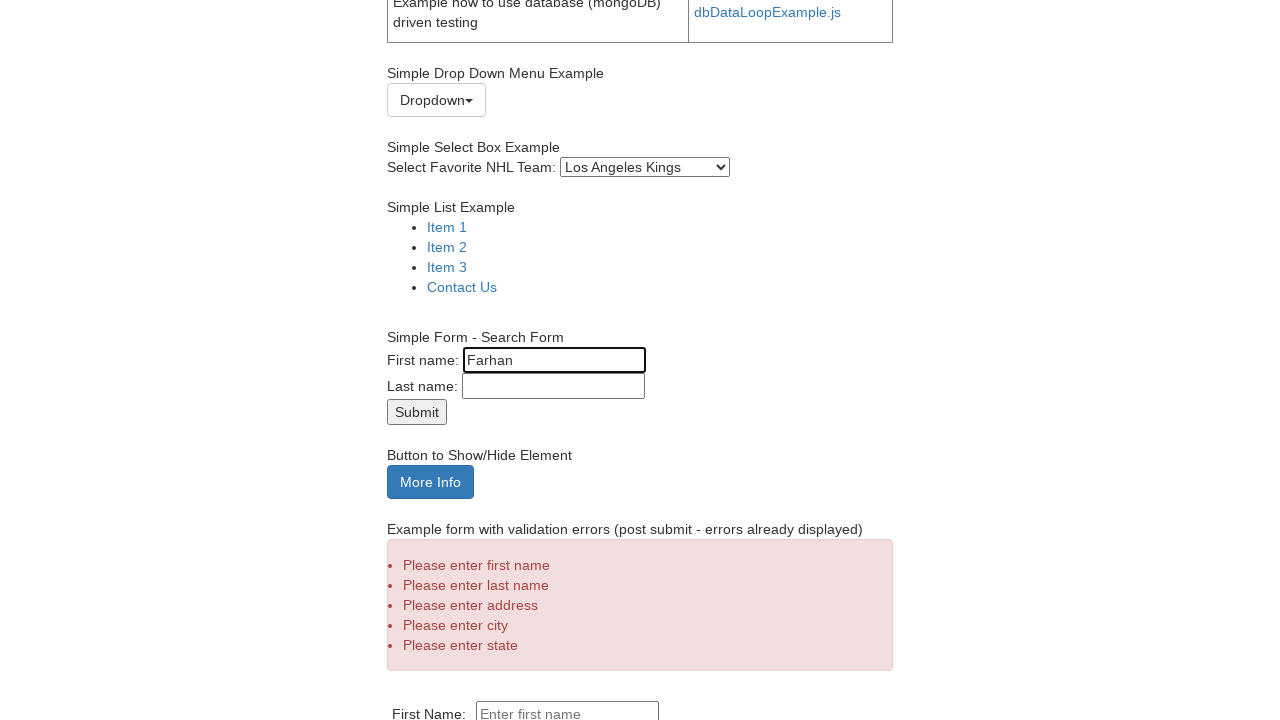

Retrieved first name field value
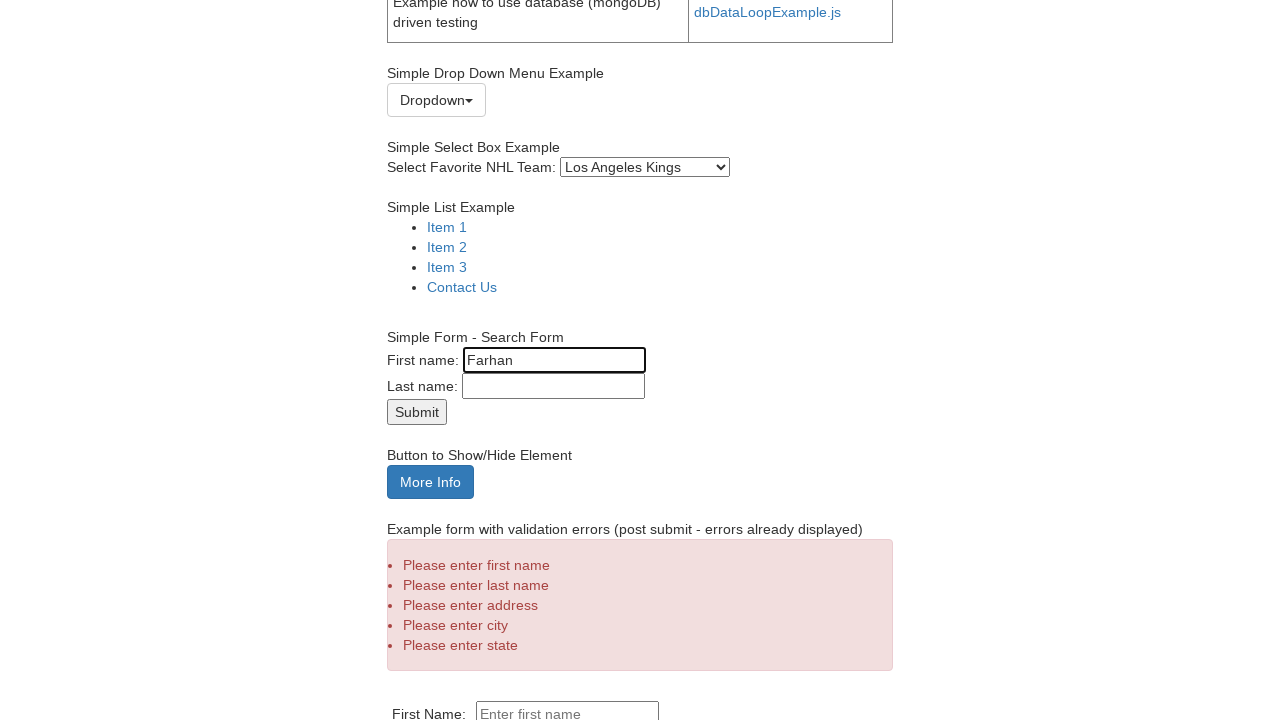

Verified first name is 'Farhan'
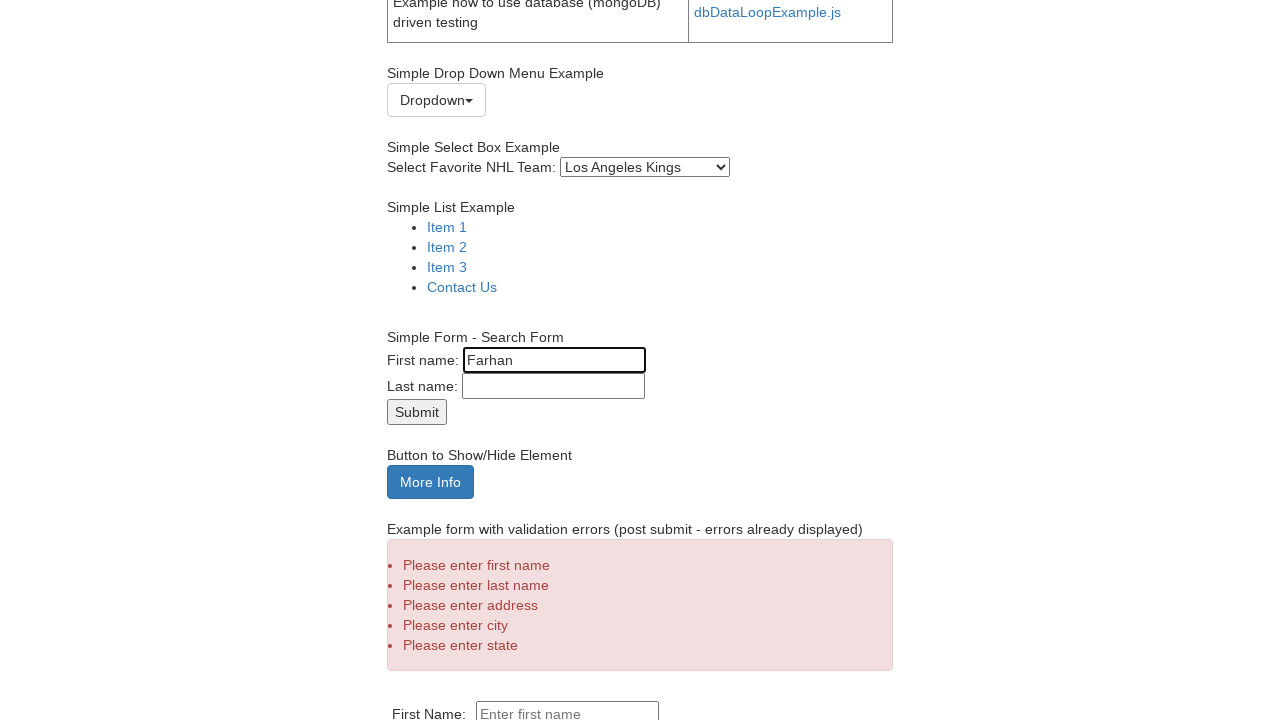

Filled last name field with 'Ali' on #lname
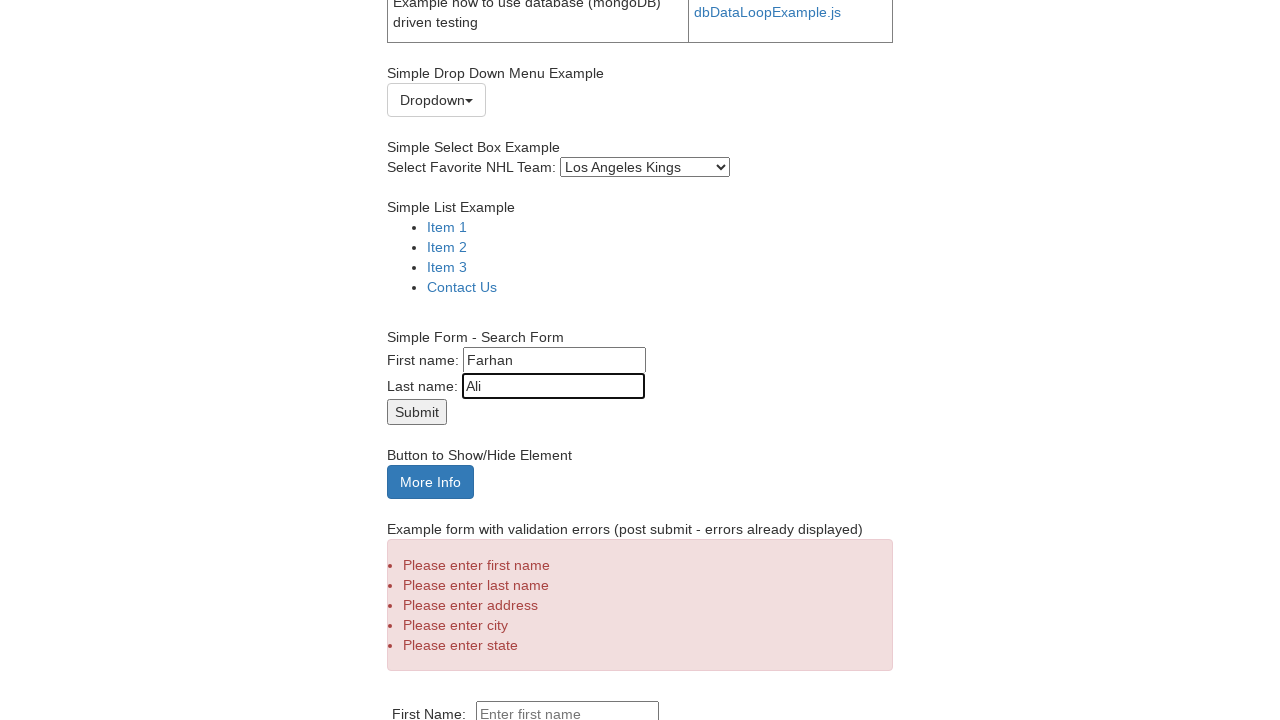

Retrieved last name field value
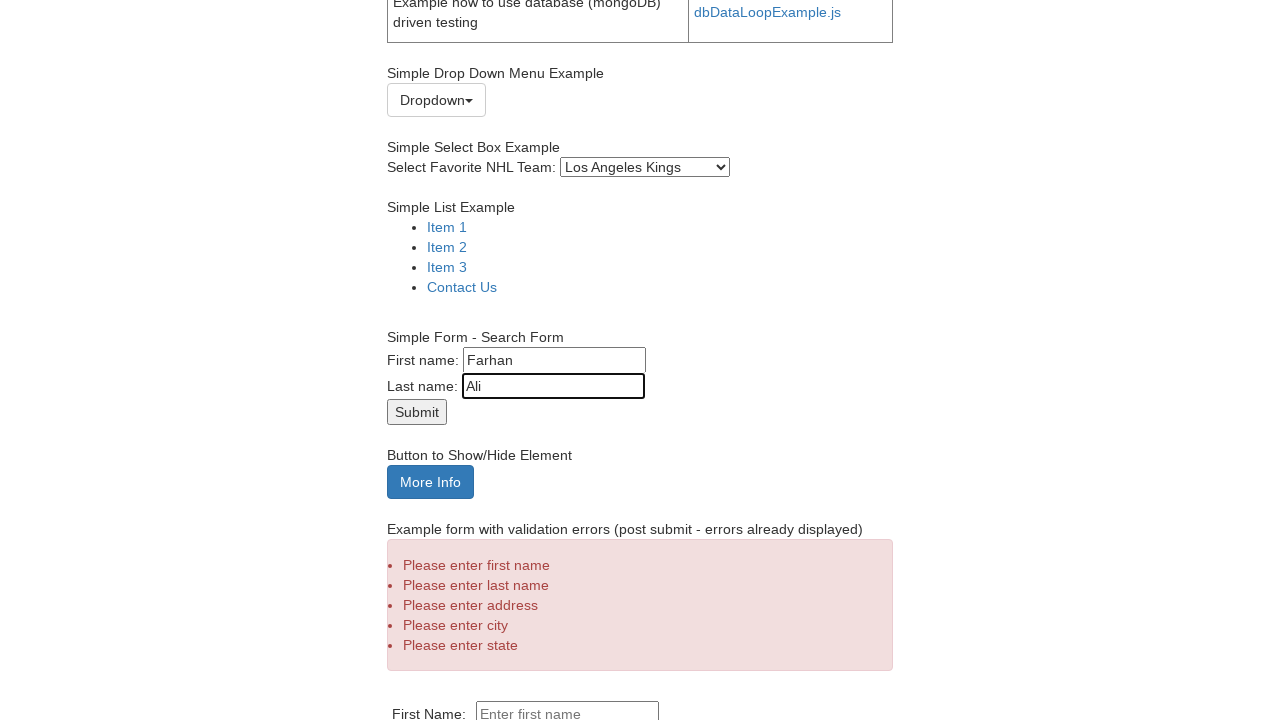

Verified last name is 'Ali'
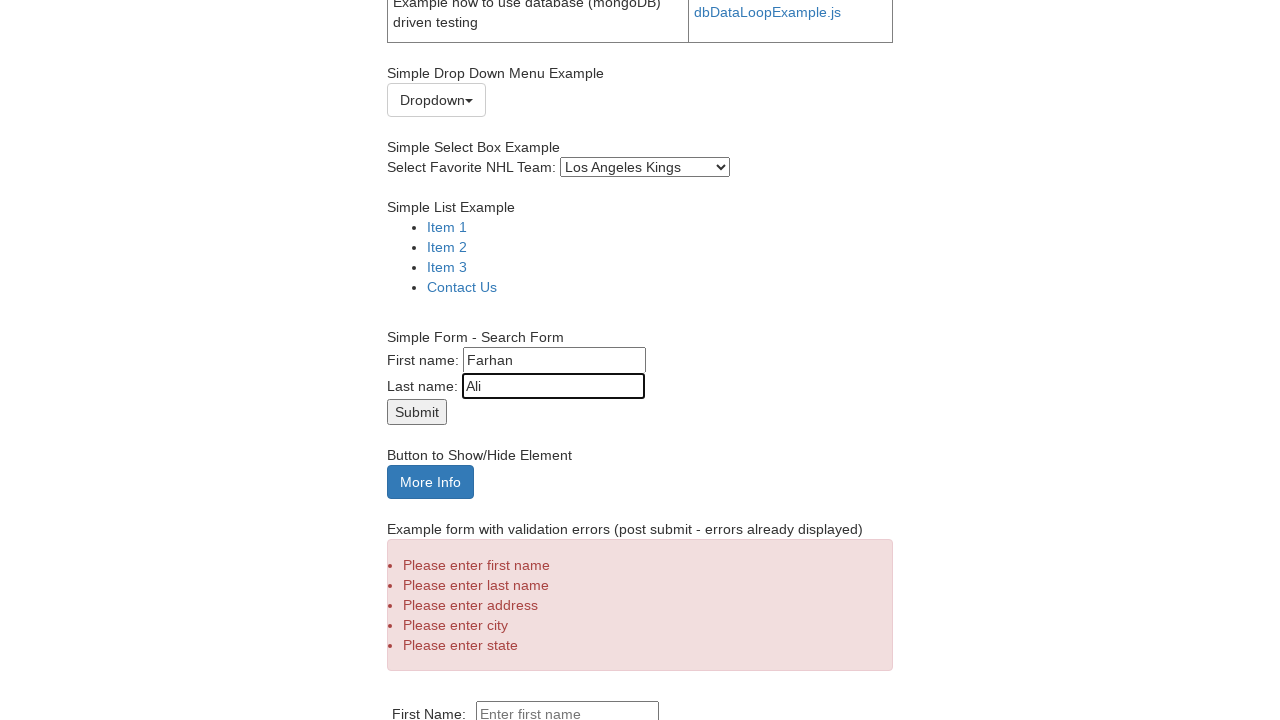

Submitted form
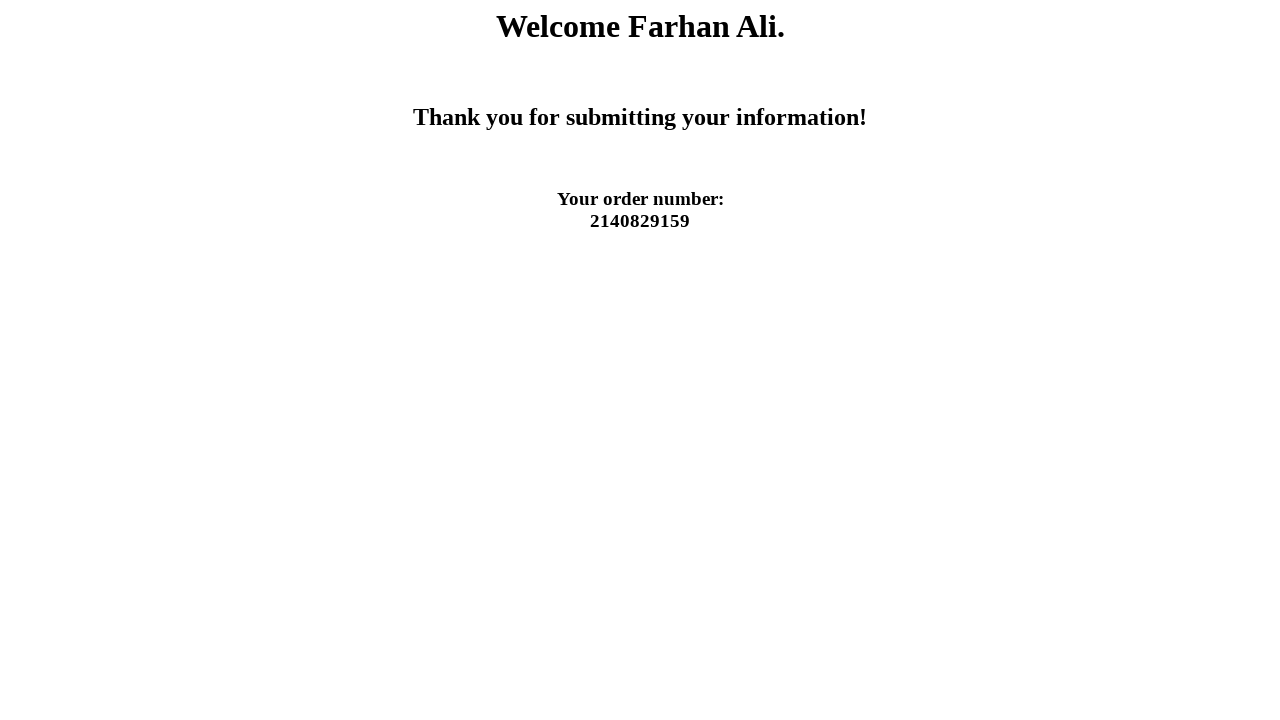

Search results page loaded
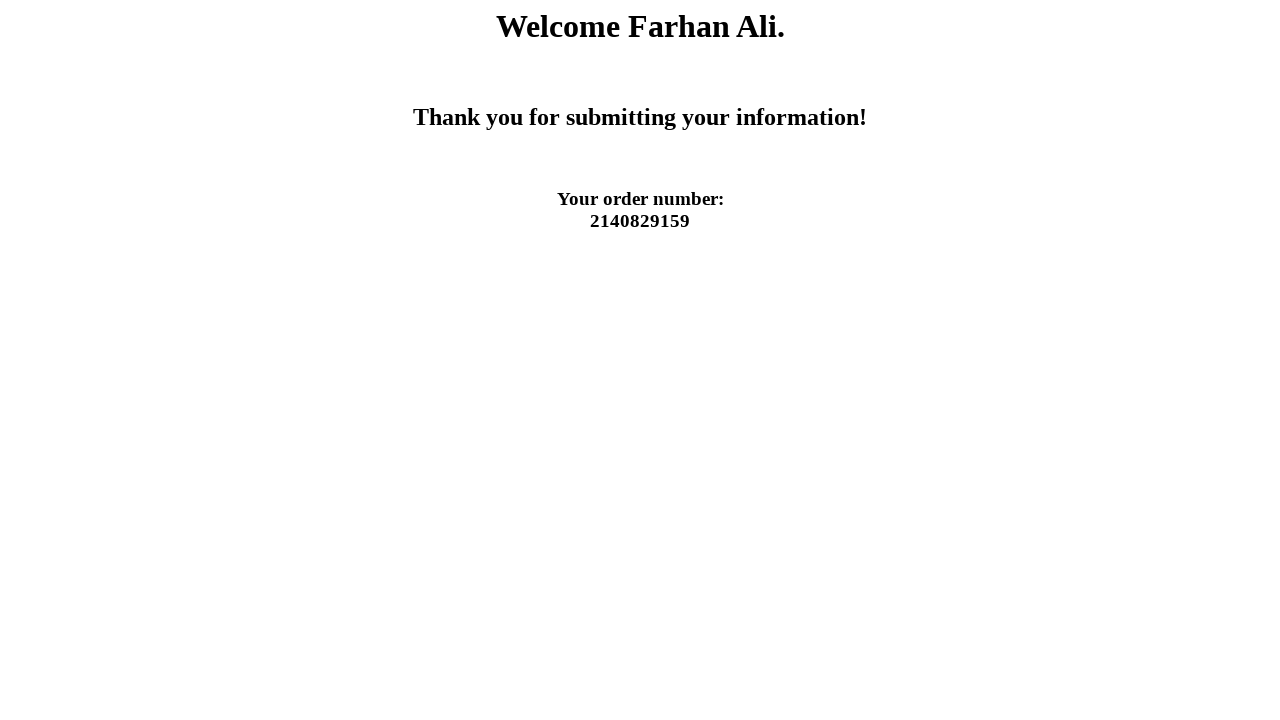

Retrieved current URL after form submission
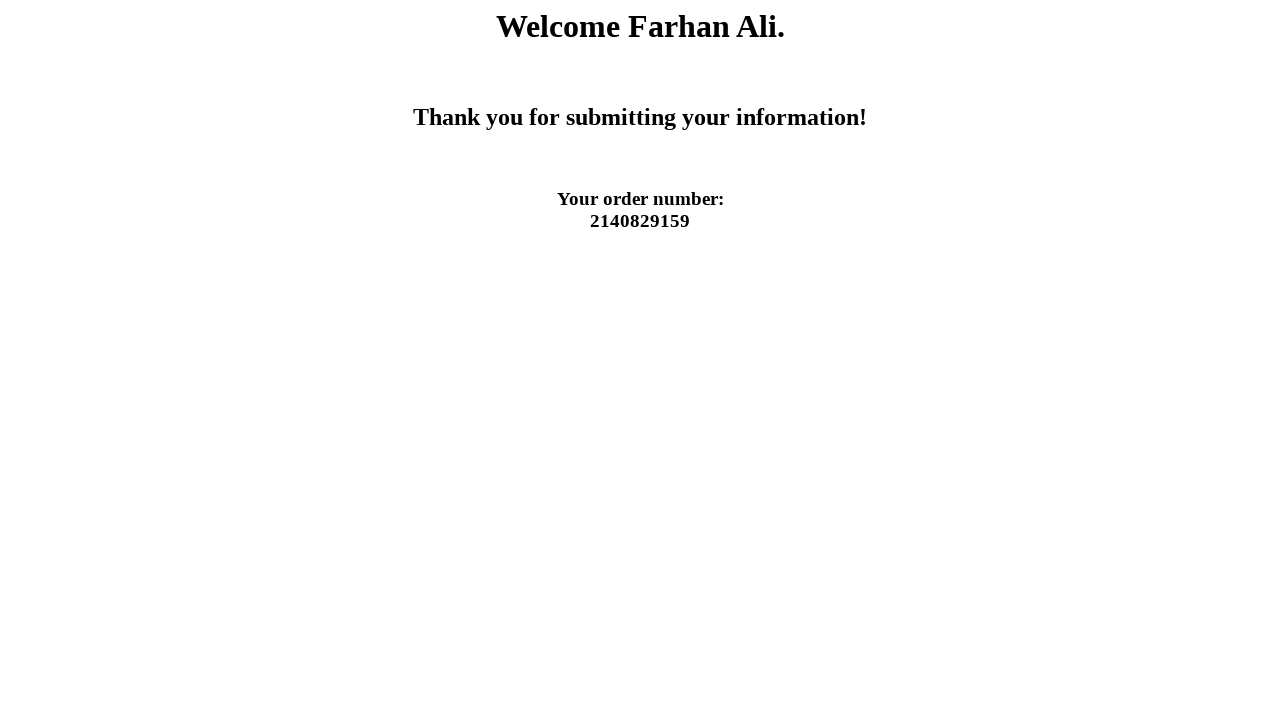

Verified navigation to process.php results page
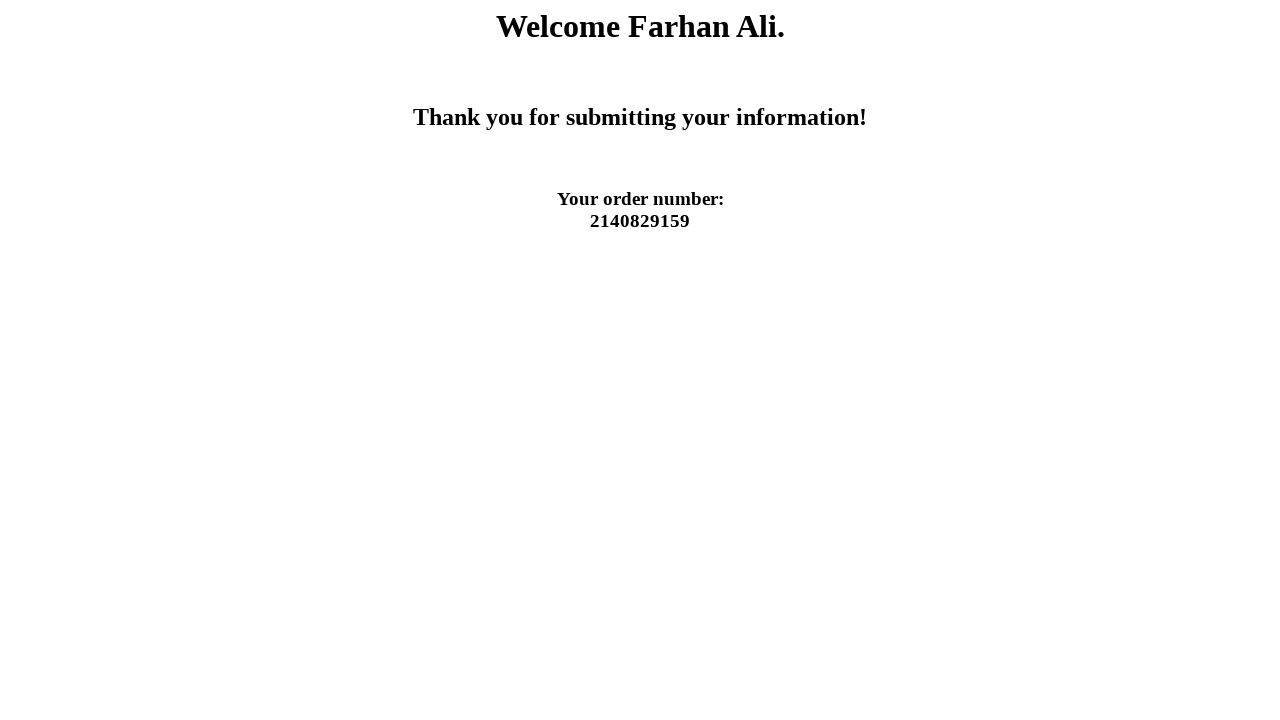

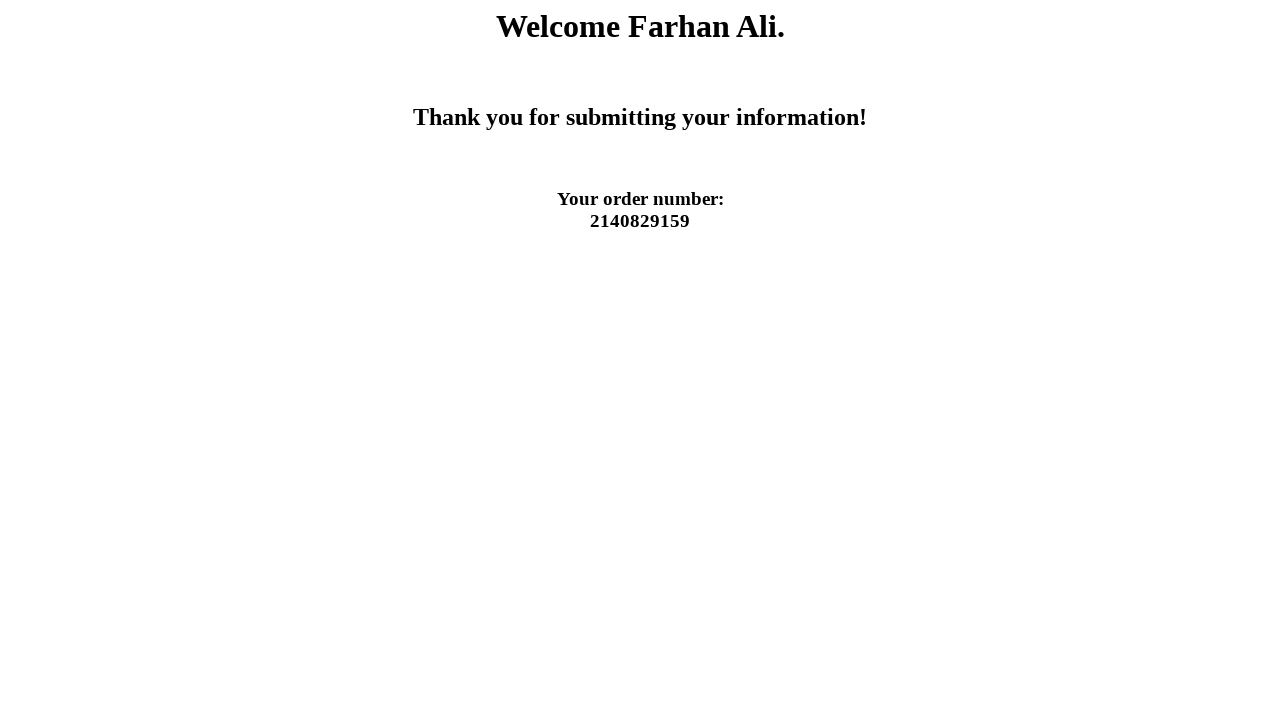